Tests that new todo items are appended to the bottom of the list and the counter displays correctly

Starting URL: https://demo.playwright.dev/todomvc

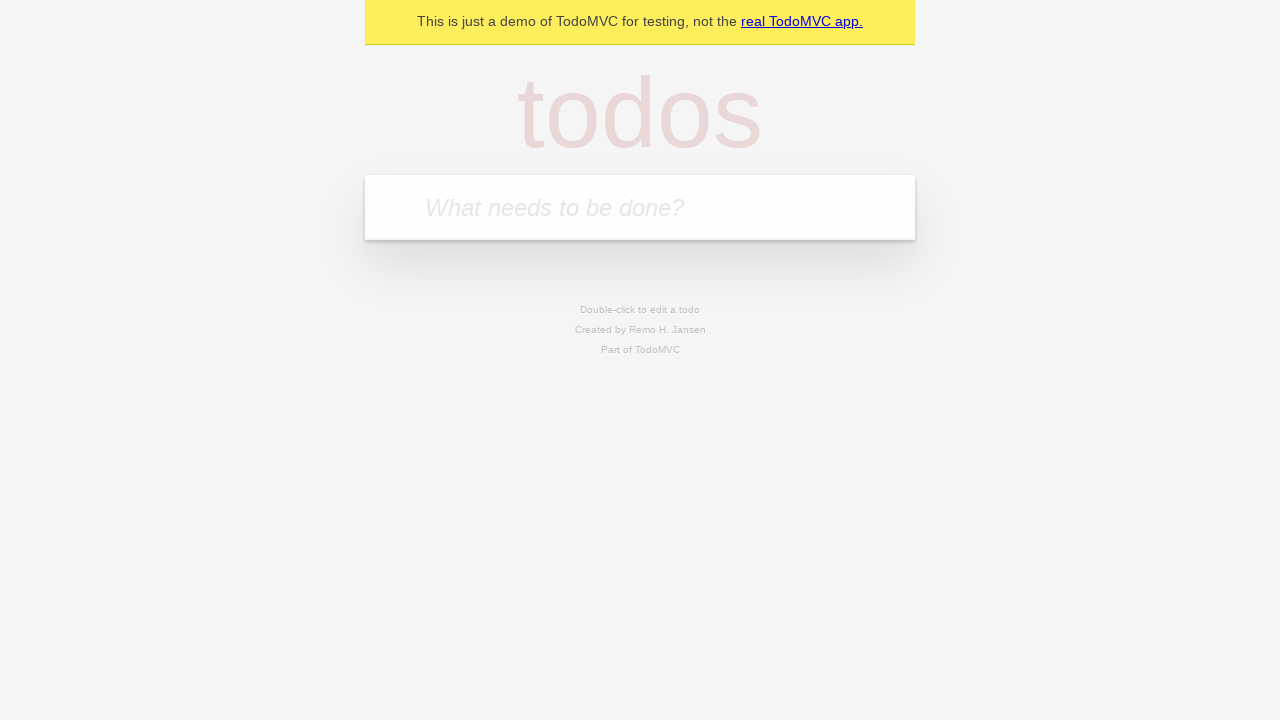

Located the 'What needs to be done?' input field
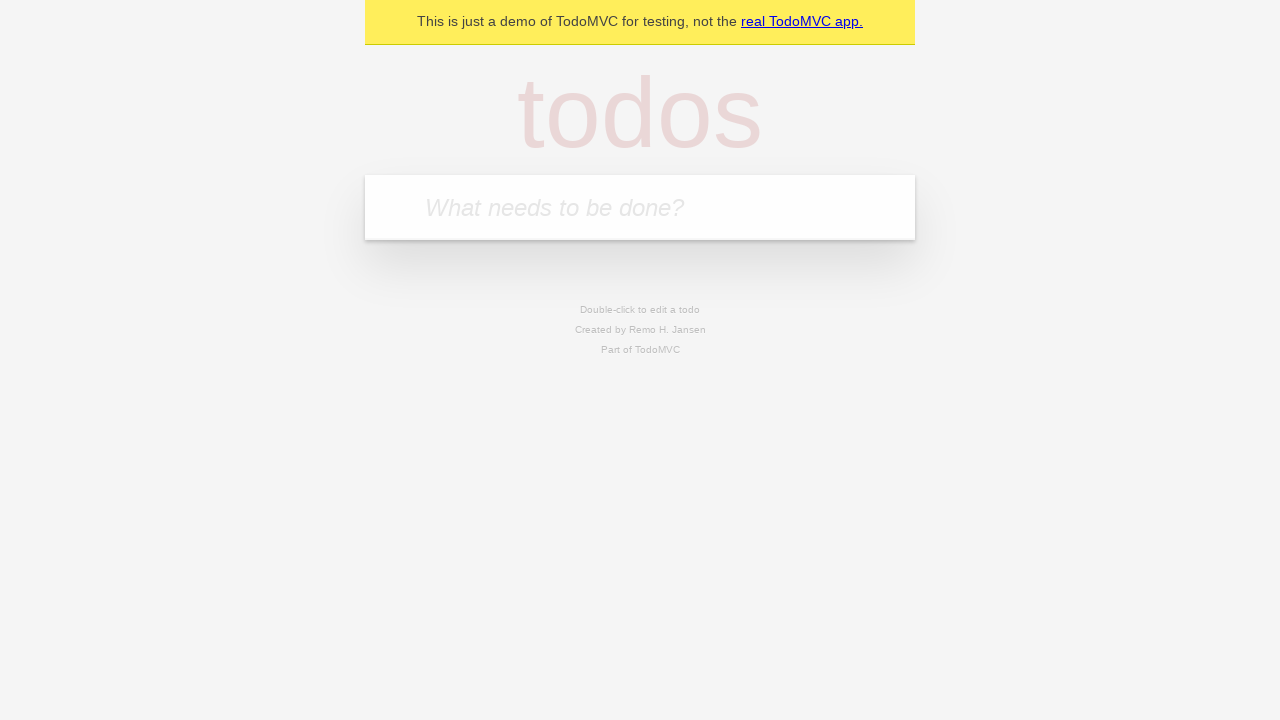

Filled todo input with 'buy some cheese' on internal:attr=[placeholder="What needs to be done?"i]
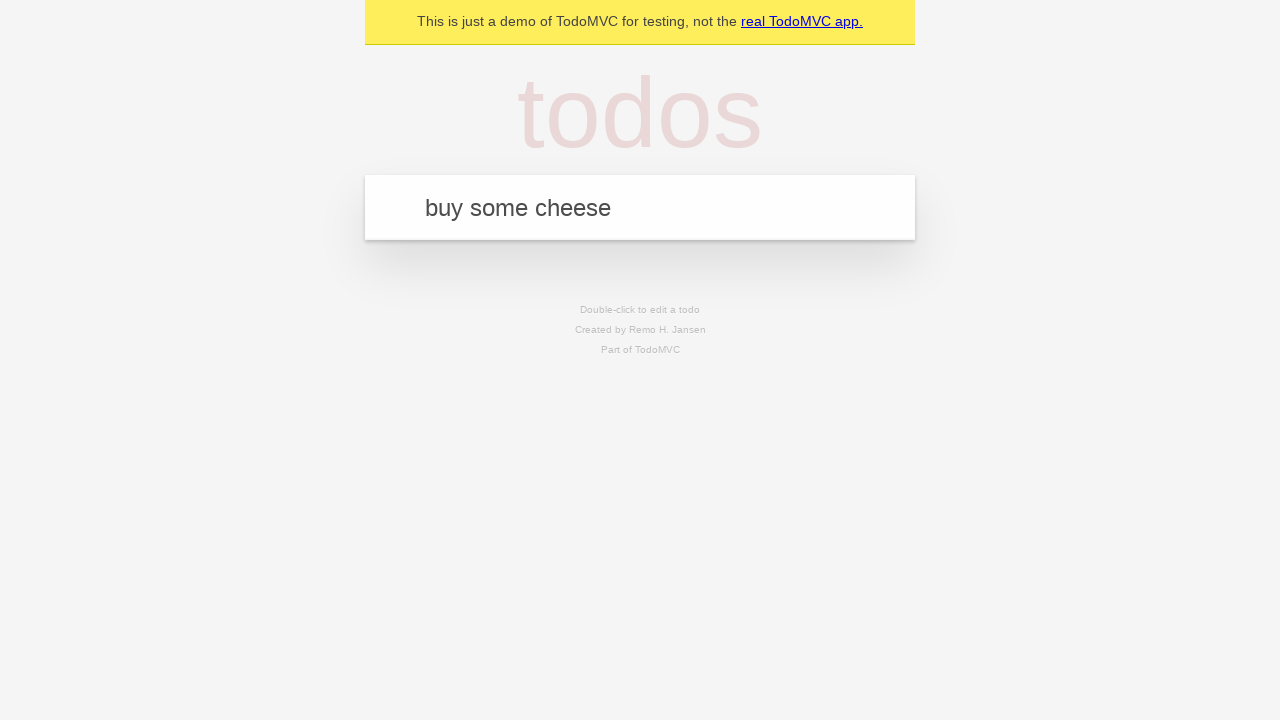

Pressed Enter to add 'buy some cheese' to the todo list on internal:attr=[placeholder="What needs to be done?"i]
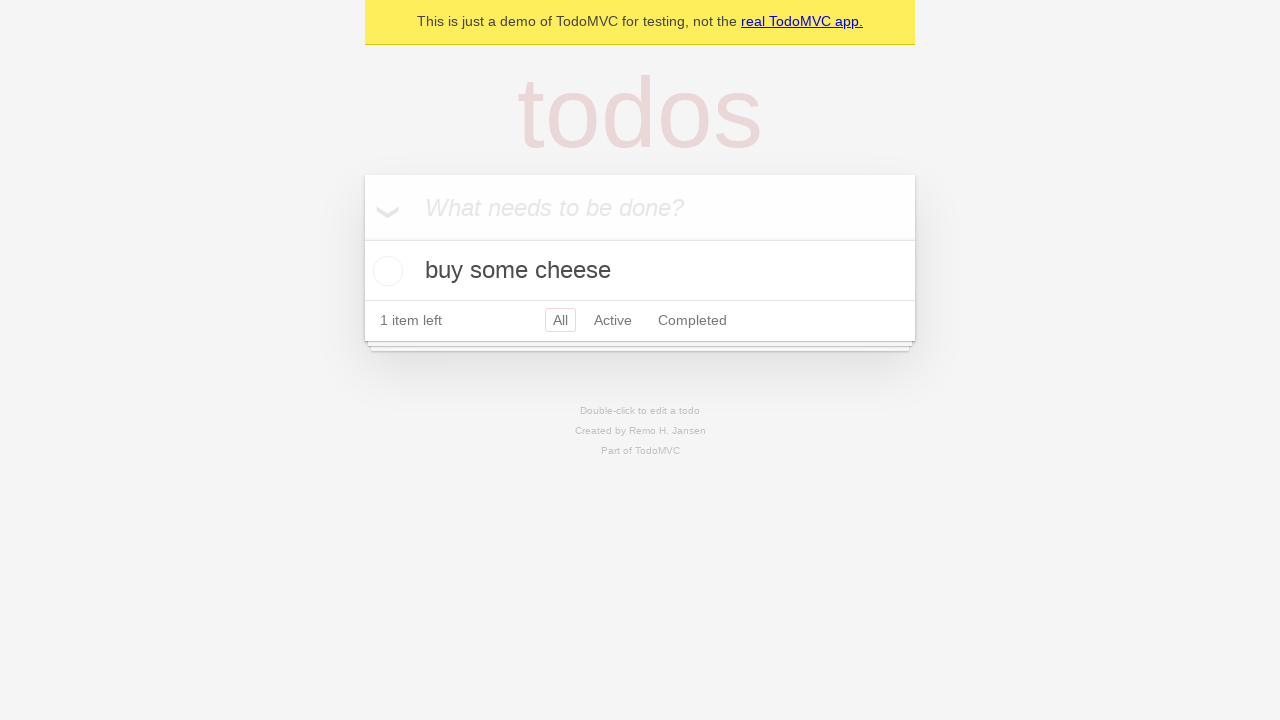

Filled todo input with 'feed the cat' on internal:attr=[placeholder="What needs to be done?"i]
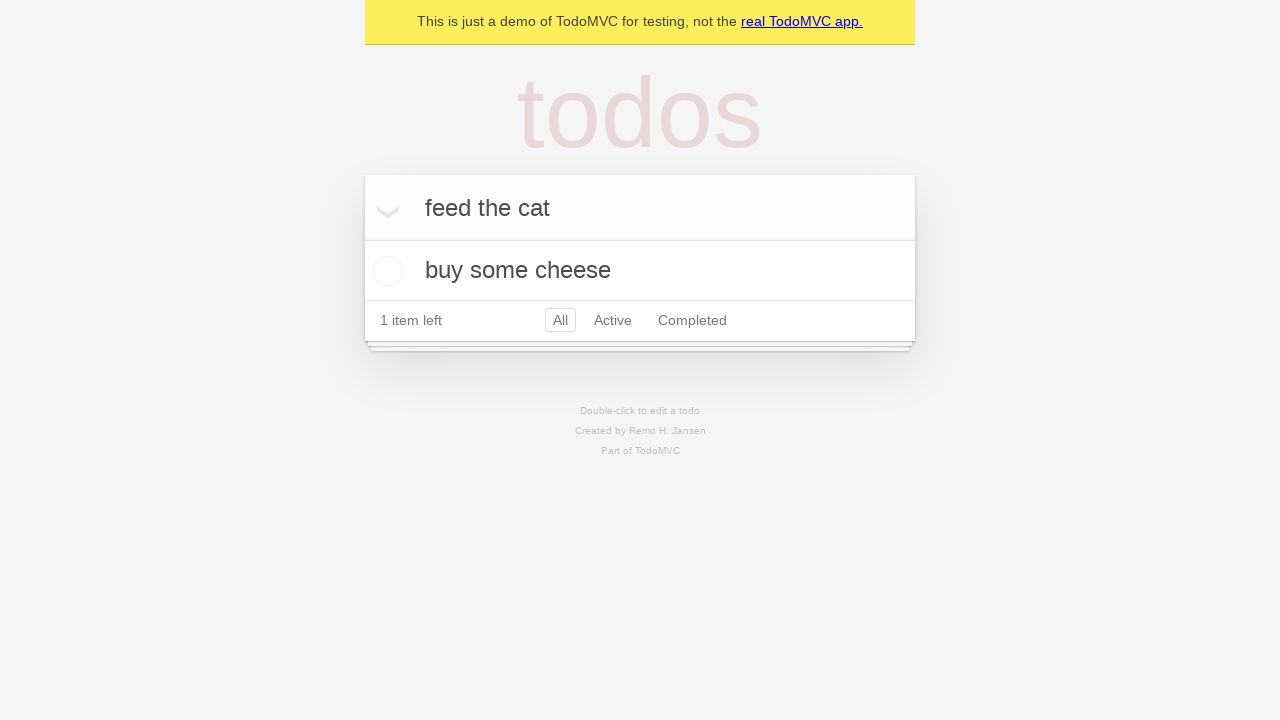

Pressed Enter to add 'feed the cat' to the todo list on internal:attr=[placeholder="What needs to be done?"i]
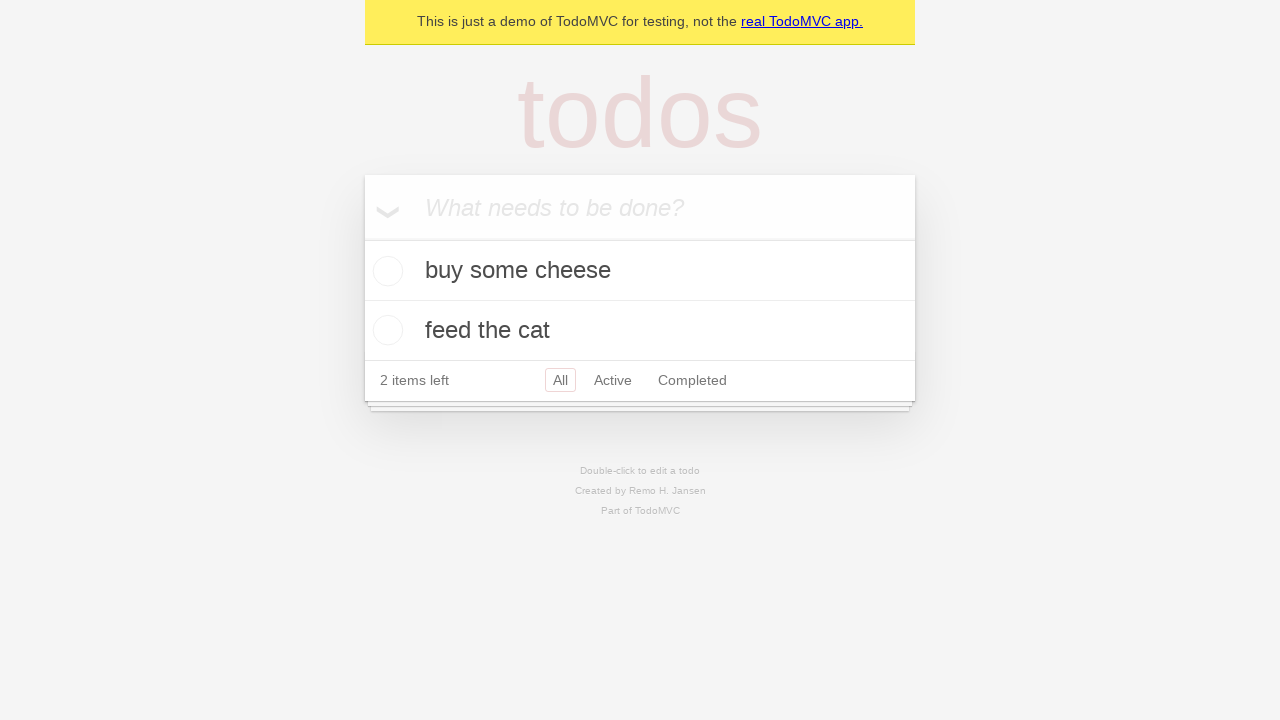

Filled todo input with 'book a doctors appointment' on internal:attr=[placeholder="What needs to be done?"i]
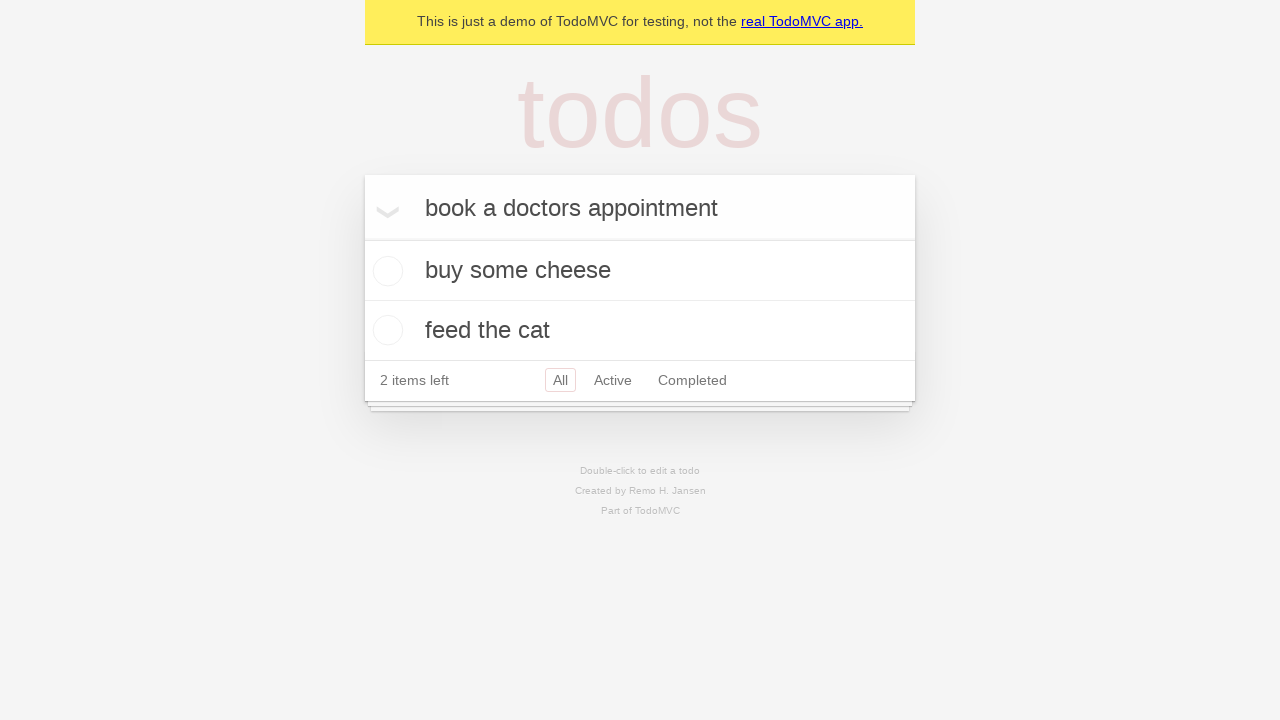

Pressed Enter to add 'book a doctors appointment' to the todo list on internal:attr=[placeholder="What needs to be done?"i]
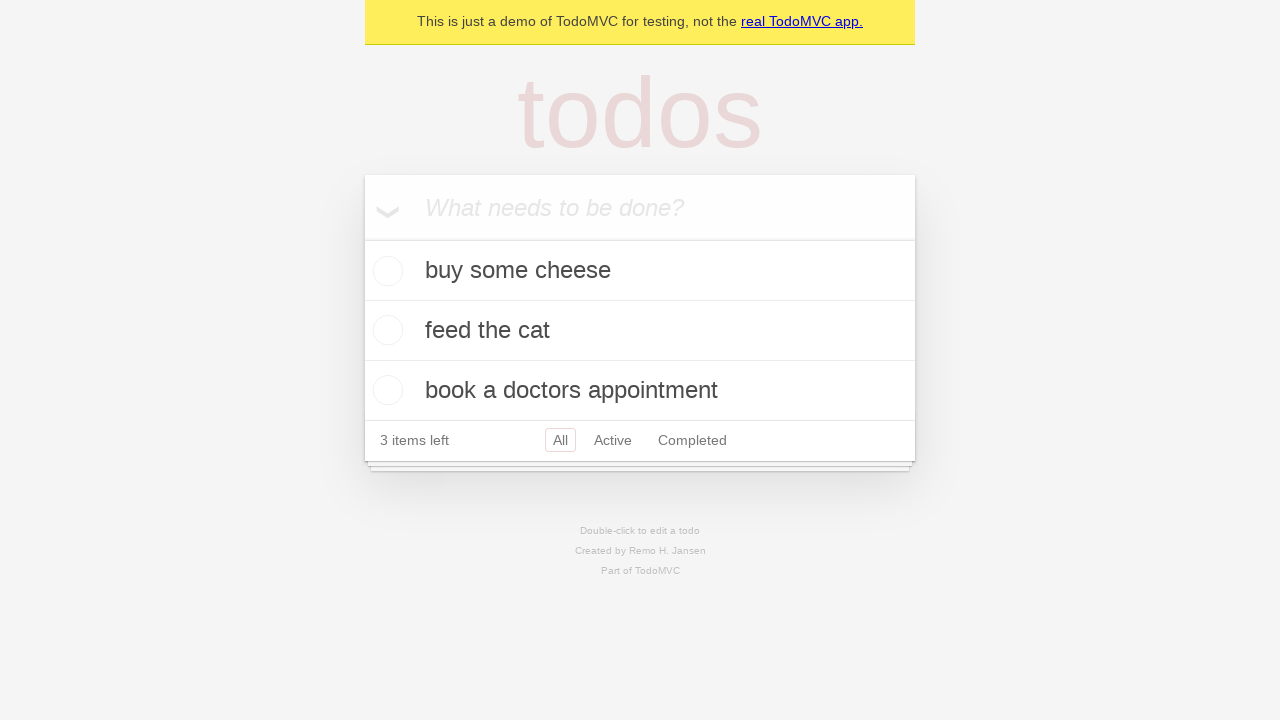

Verified all 3 todo items have been added to the list
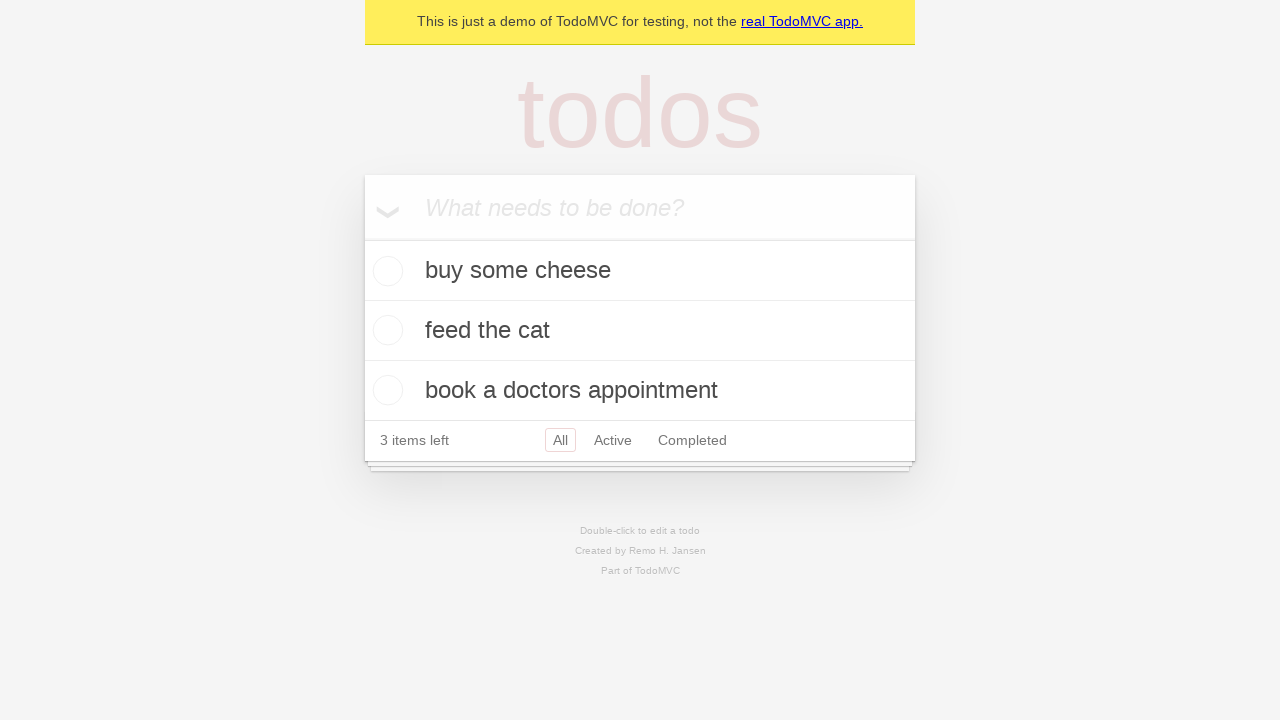

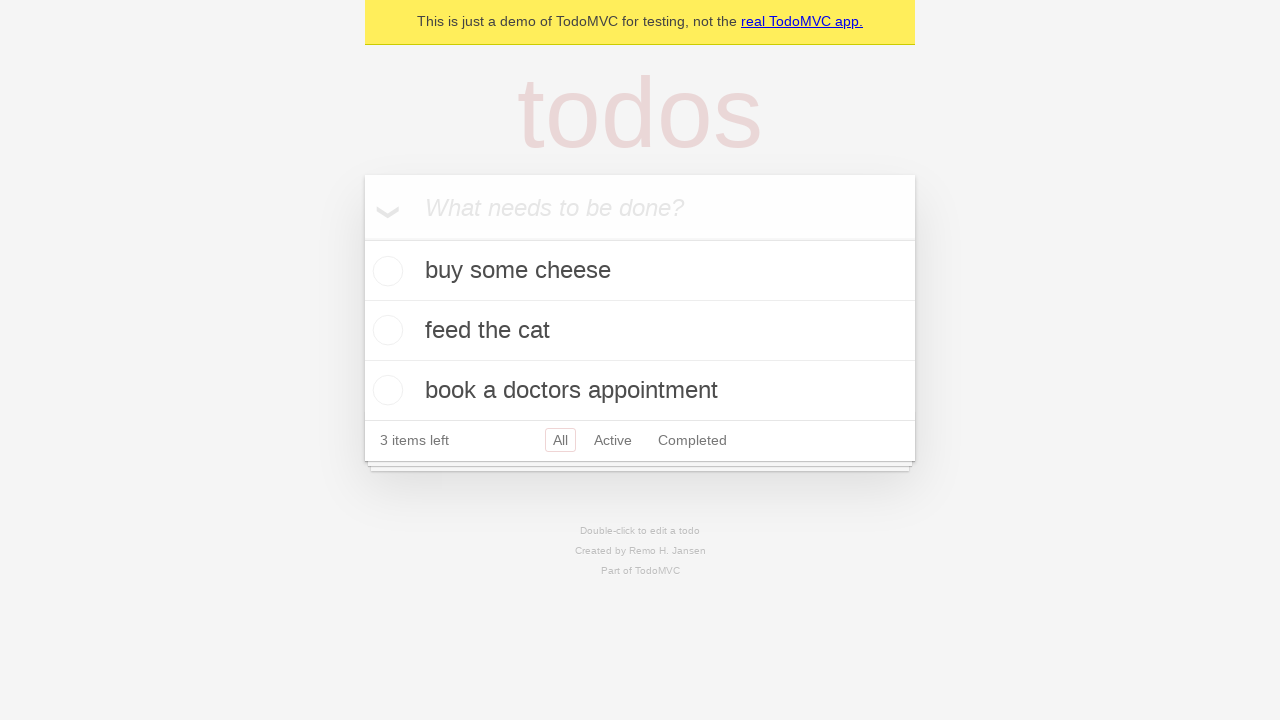